Tests dialog box handling by clicking the Confirm button and accepting the dialog that appears

Starting URL: https://rahulshettyacademy.com/AutomationPractice/

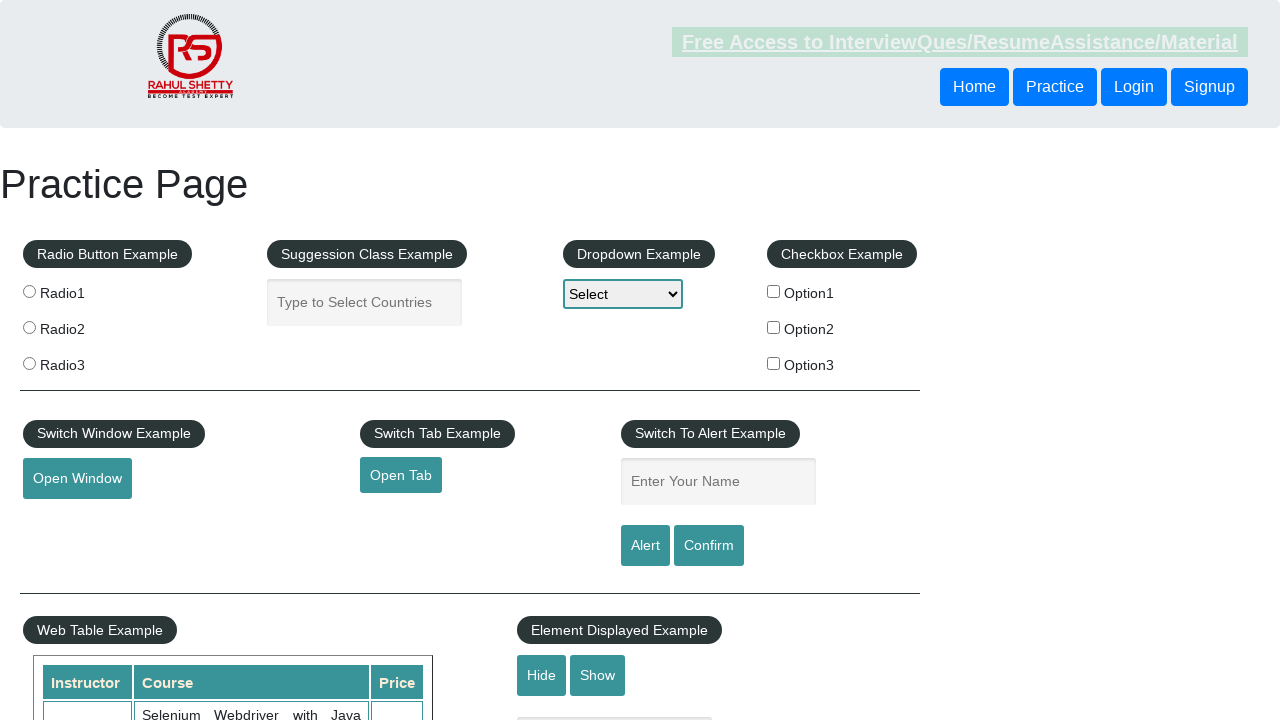

Set up dialog handler to accept confirm dialogs
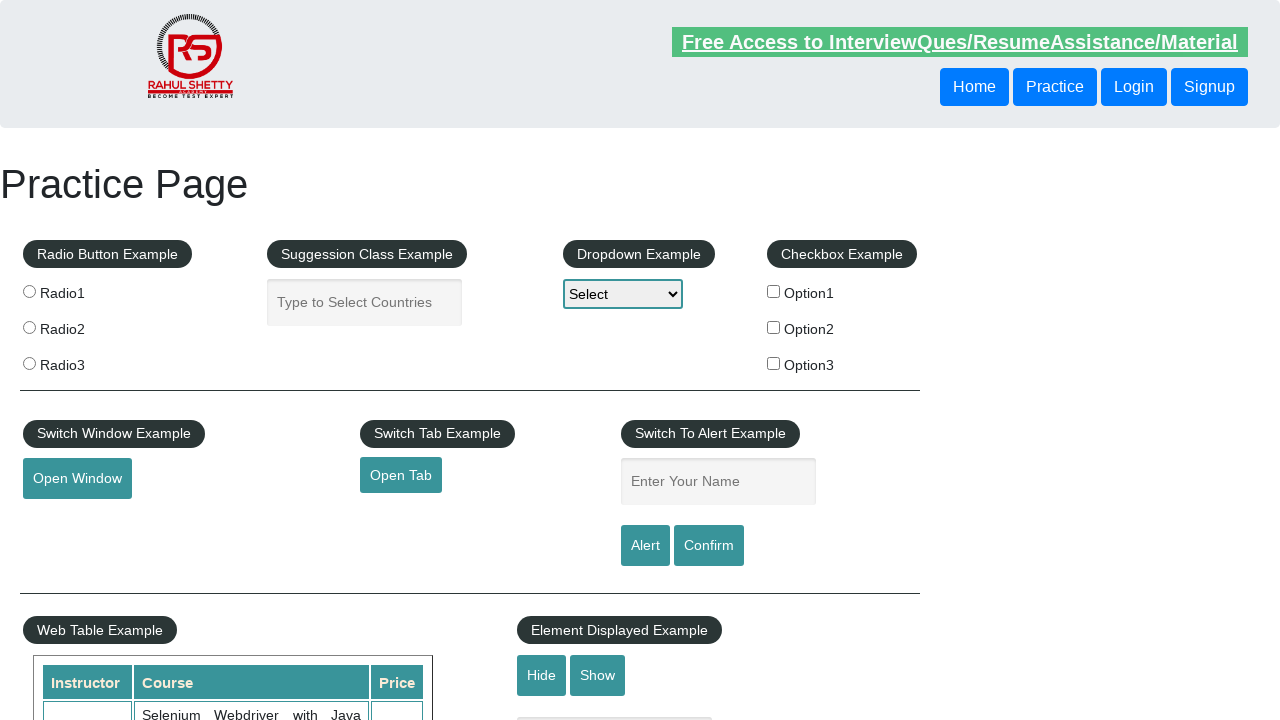

Clicked Confirm button to trigger dialog at (709, 546) on internal:role=button[name="Confirm"i]
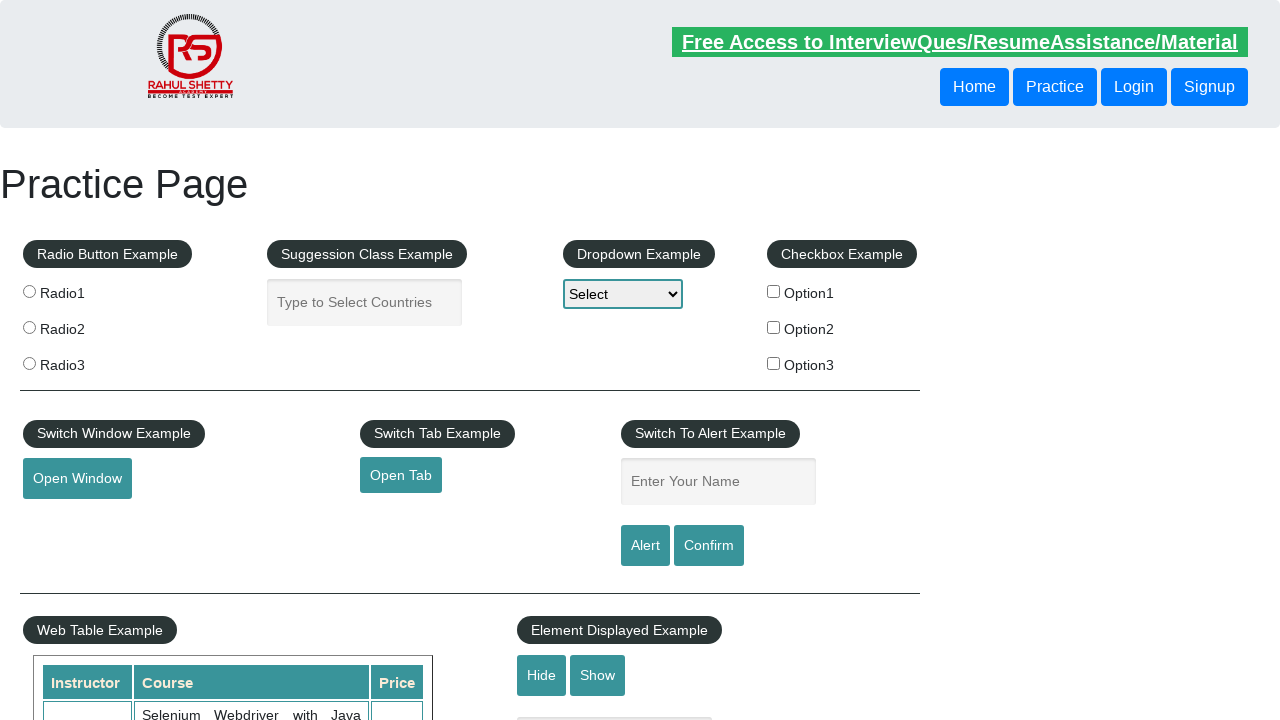

Waited for dialog interaction to complete
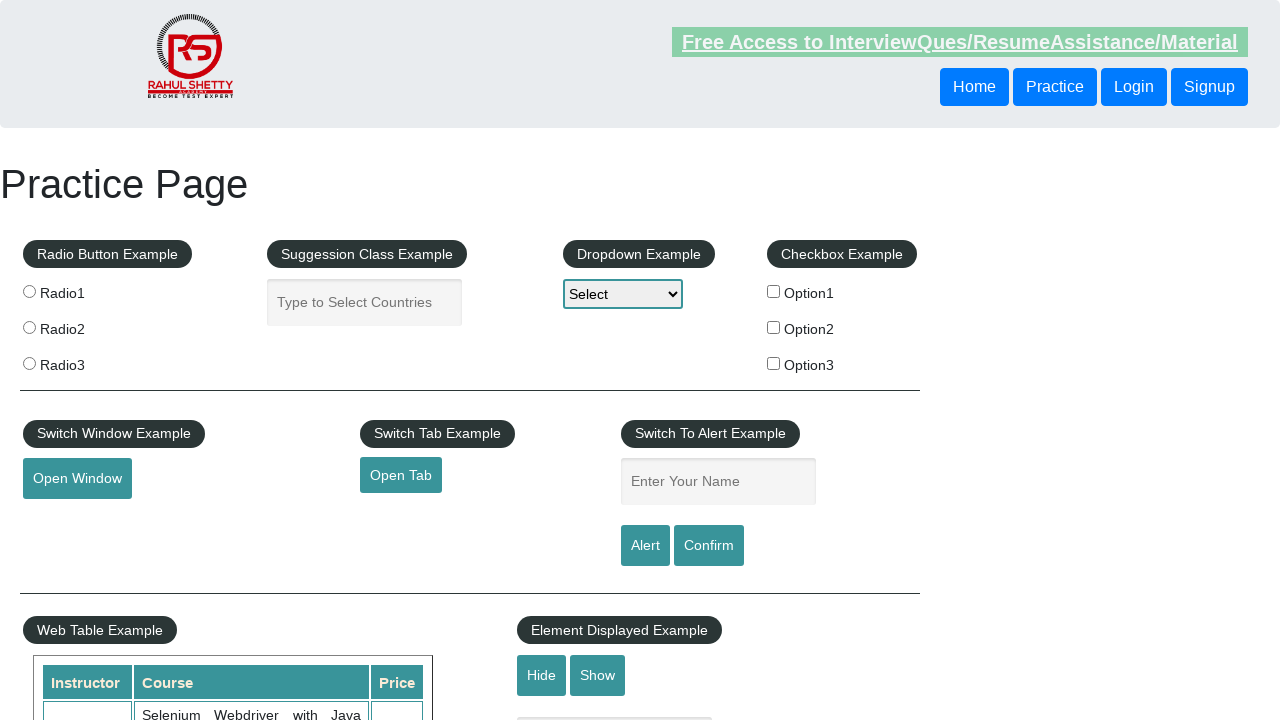

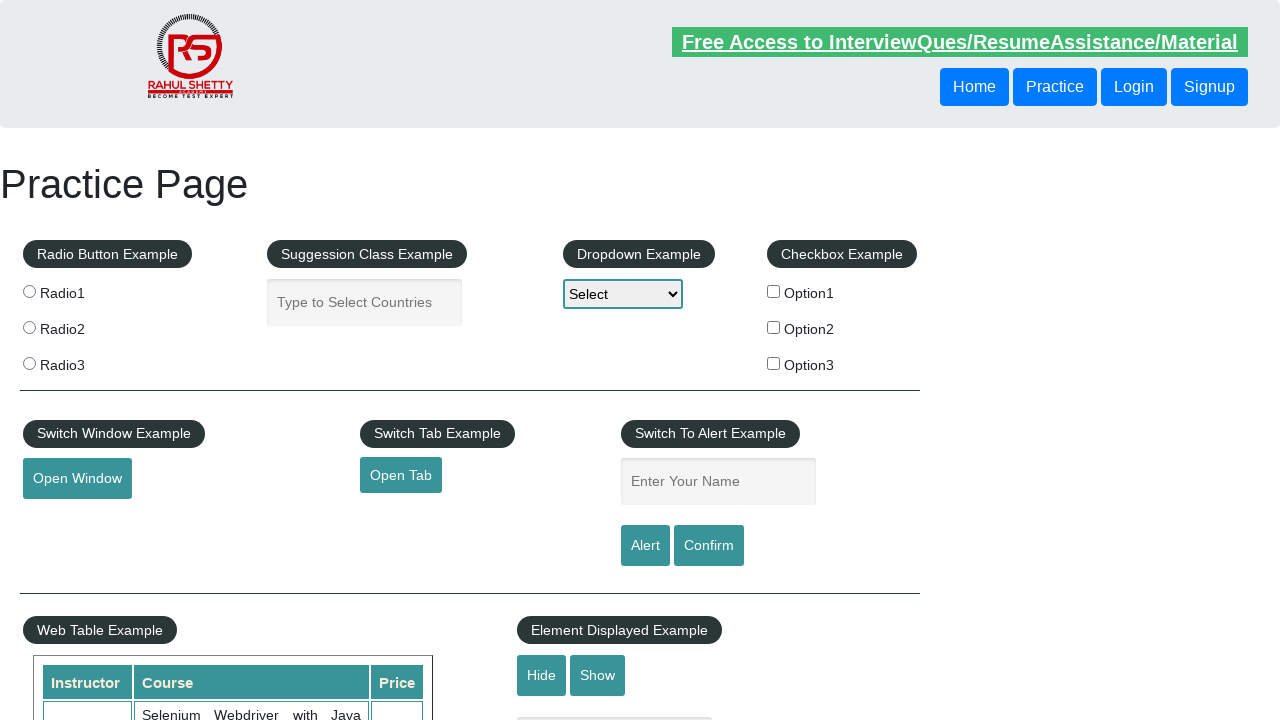